Tests right-click context menu functionality by right-clicking a button, selecting "Copy" from the context menu, and accepting the resulting alert dialog

Starting URL: https://swisnl.github.io/jQuery-contextMenu/demo.html

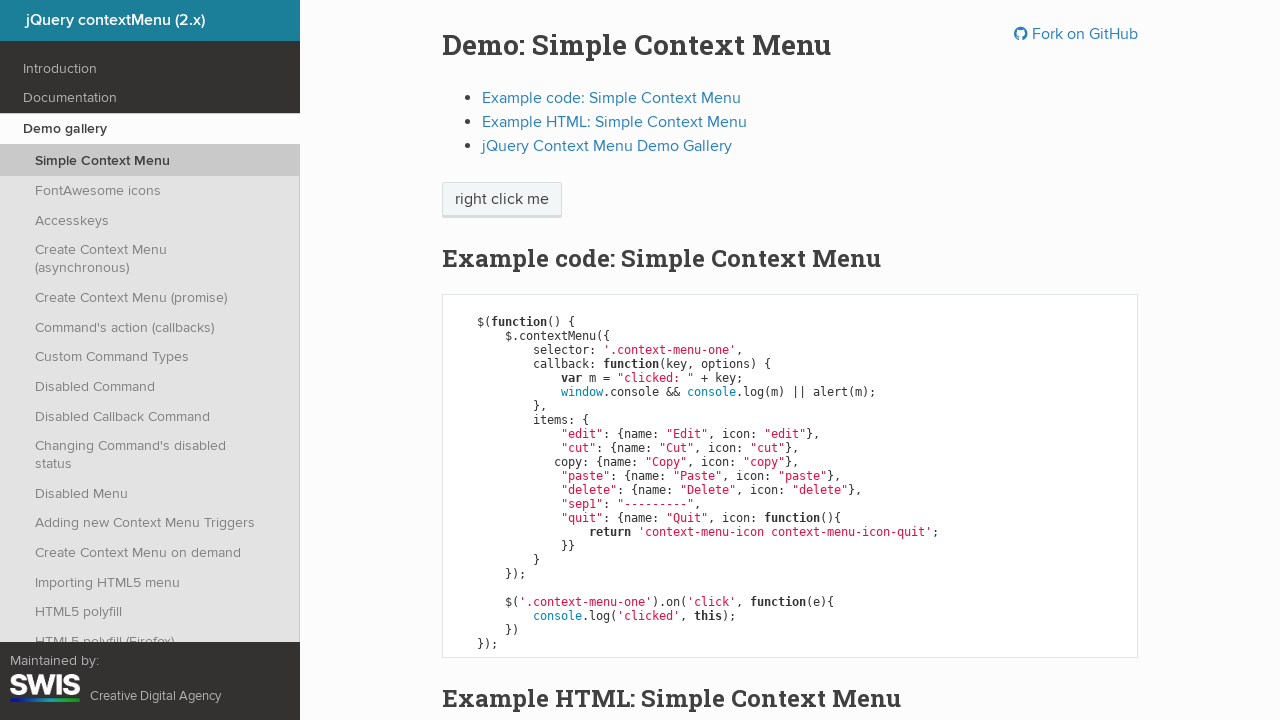

Right-clicked the context menu button at (502, 200) on span.context-menu-one.btn.btn-neutral
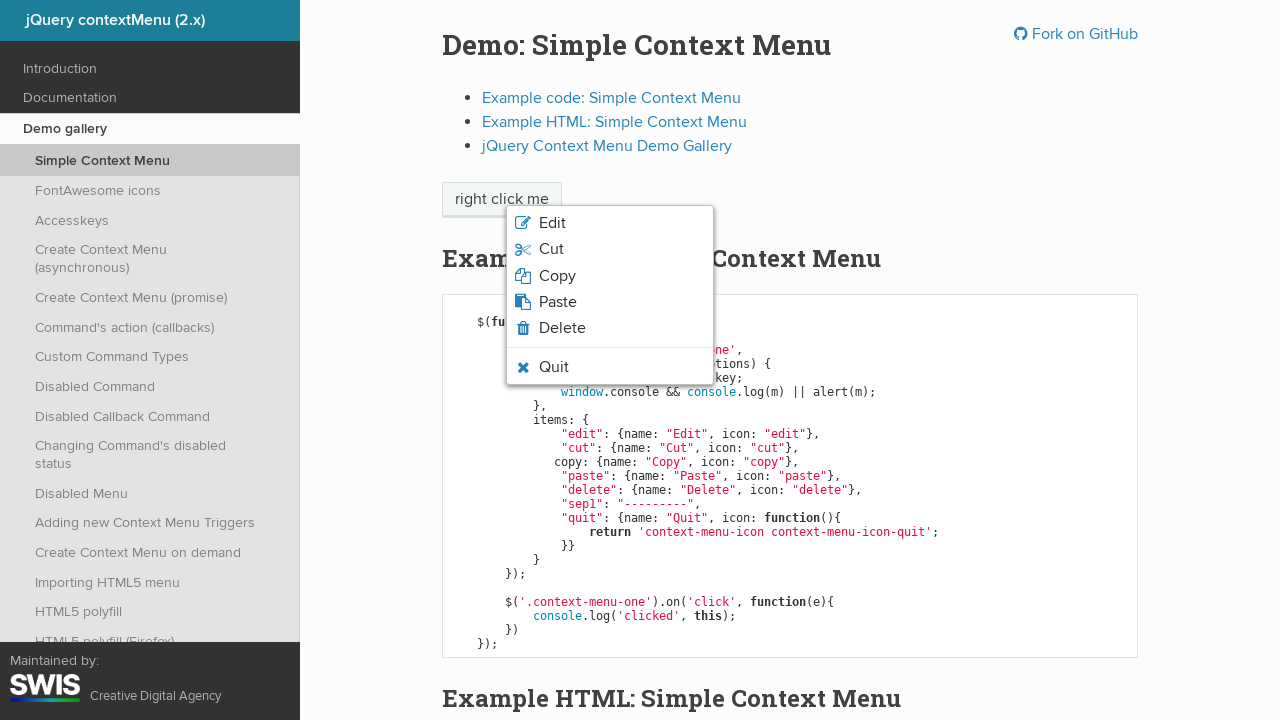

Clicked 'Copy' option from context menu at (557, 276) on xpath=//span[normalize-space()='Copy']
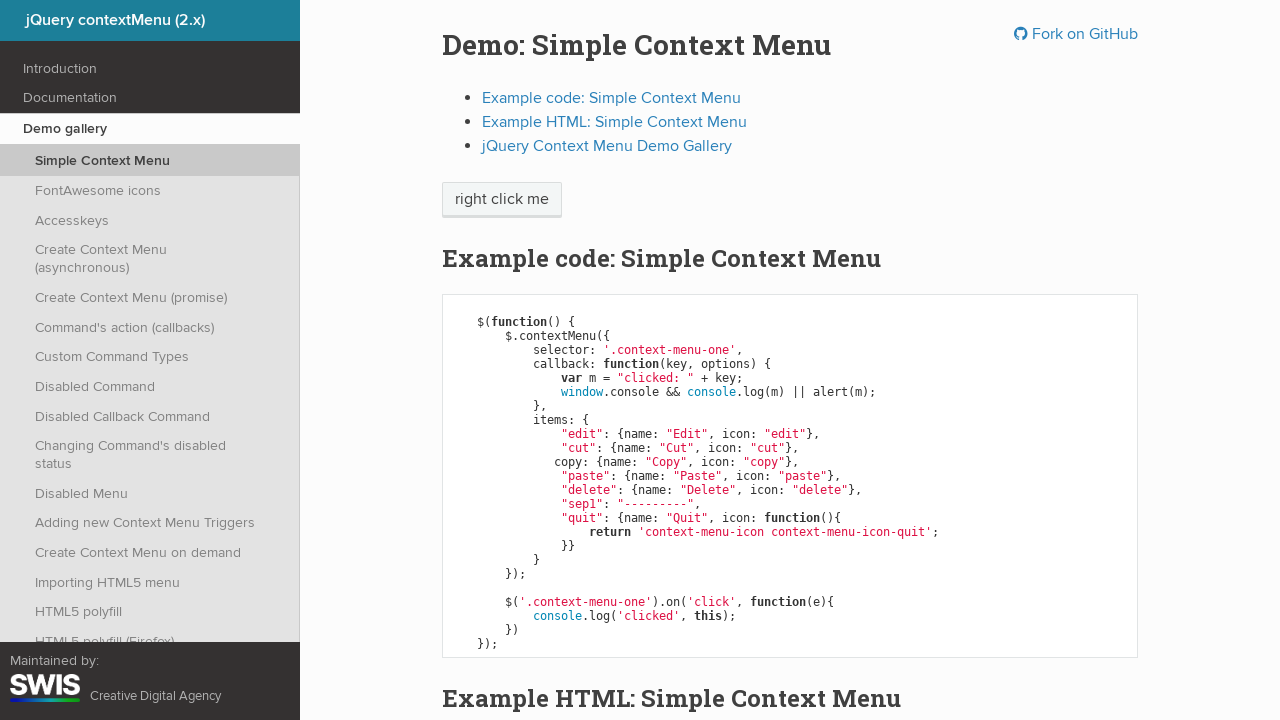

Set up dialog handler to accept alerts
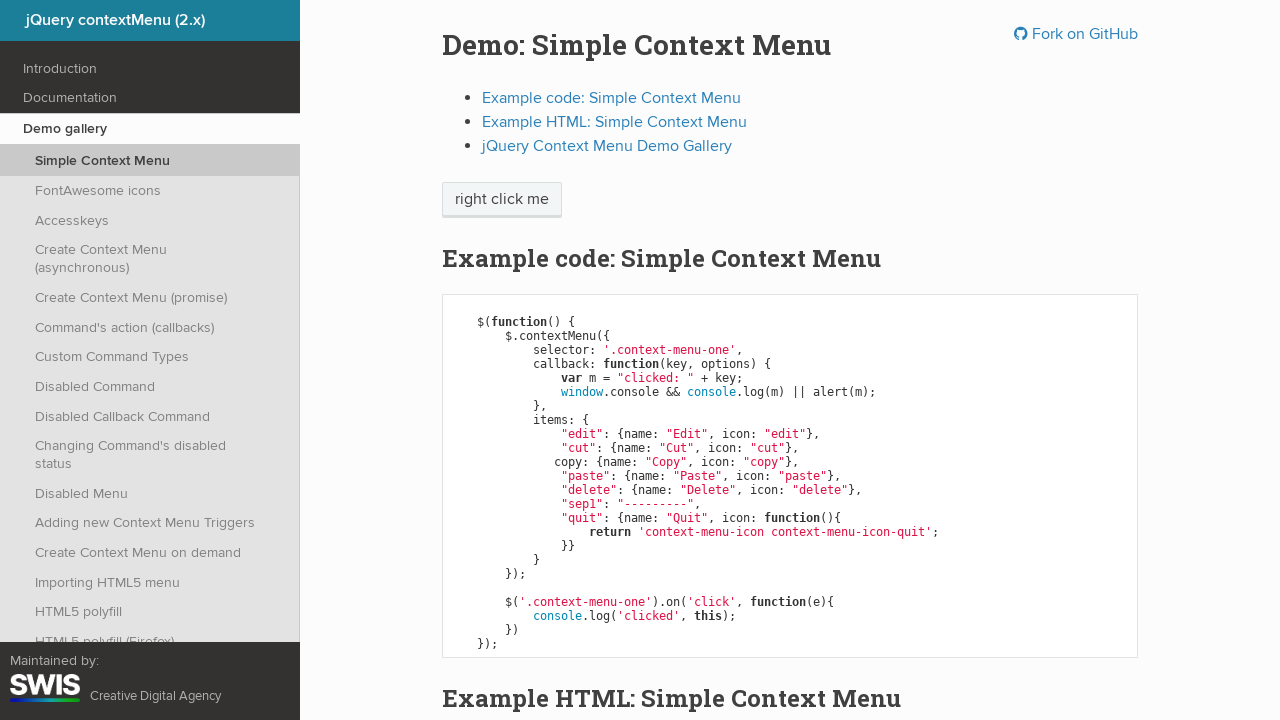

Evaluated JavaScript to auto-confirm dialogs
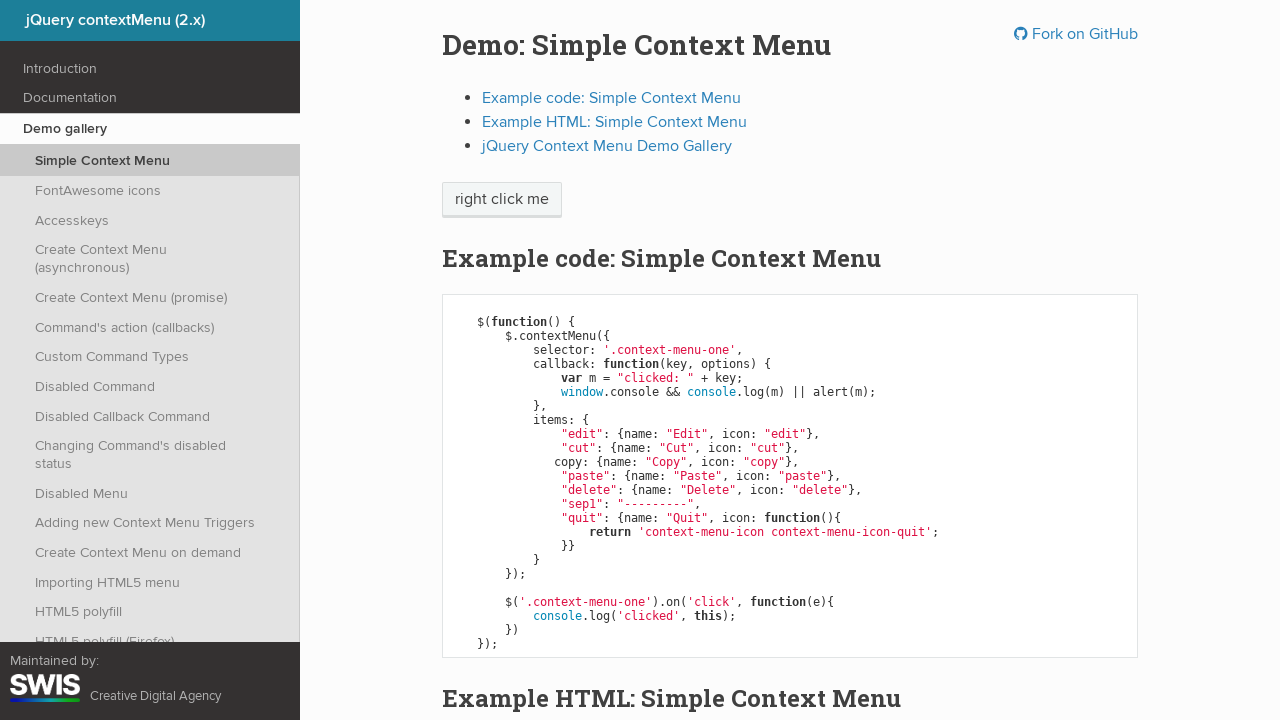

Waited for alert dialog to appear and be accepted
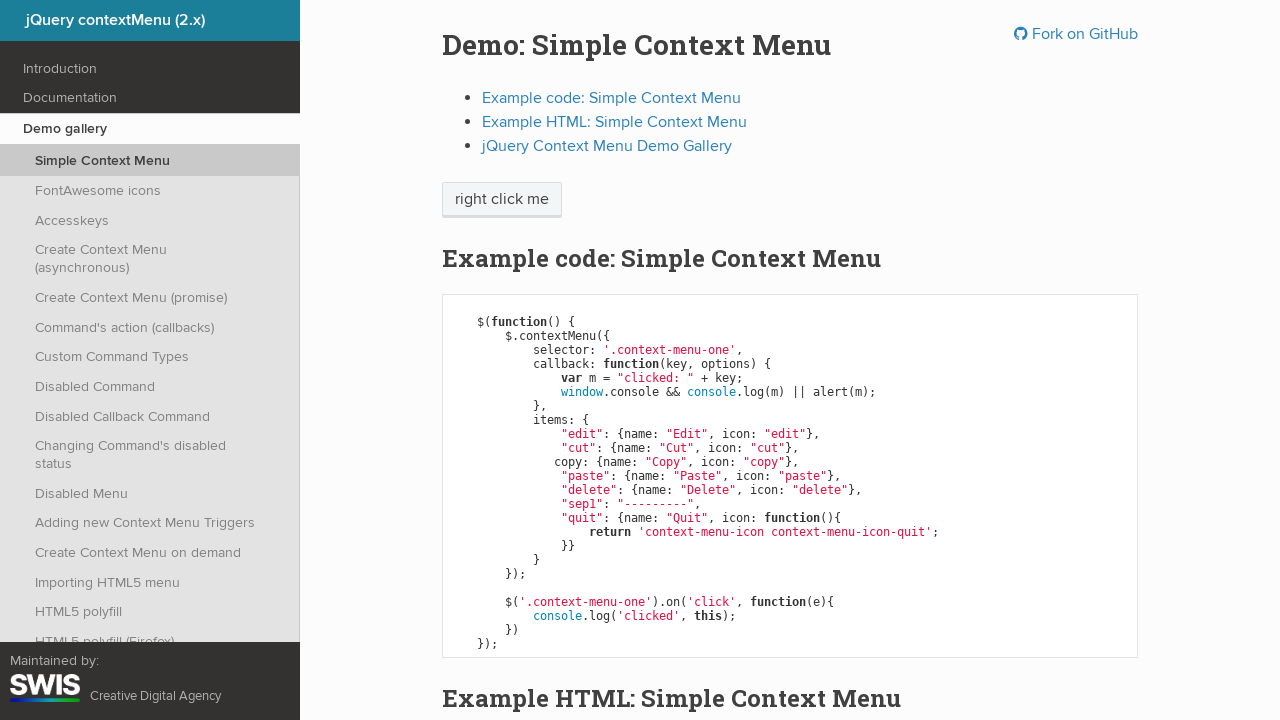

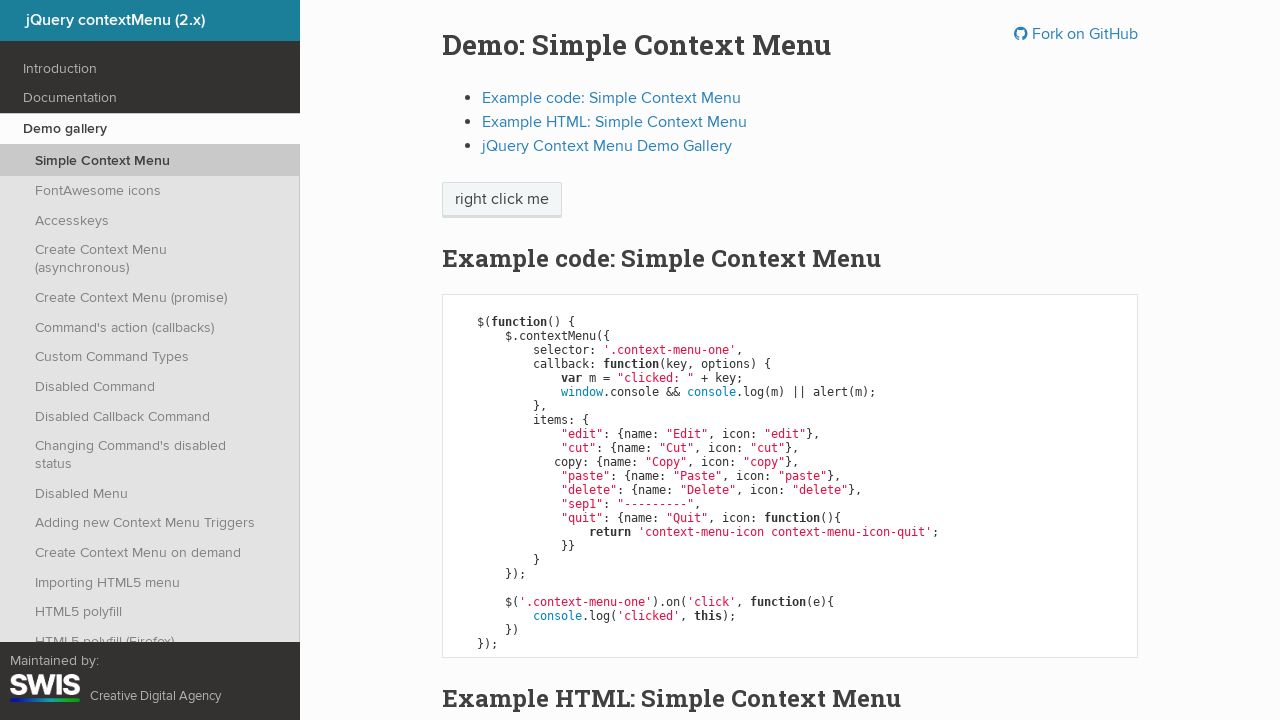